Verifies the presence of form fields and contact sales link on the OrangeHRM trial page

Starting URL: https://www.orangehrm.com/orangehrm-30-day-trial/

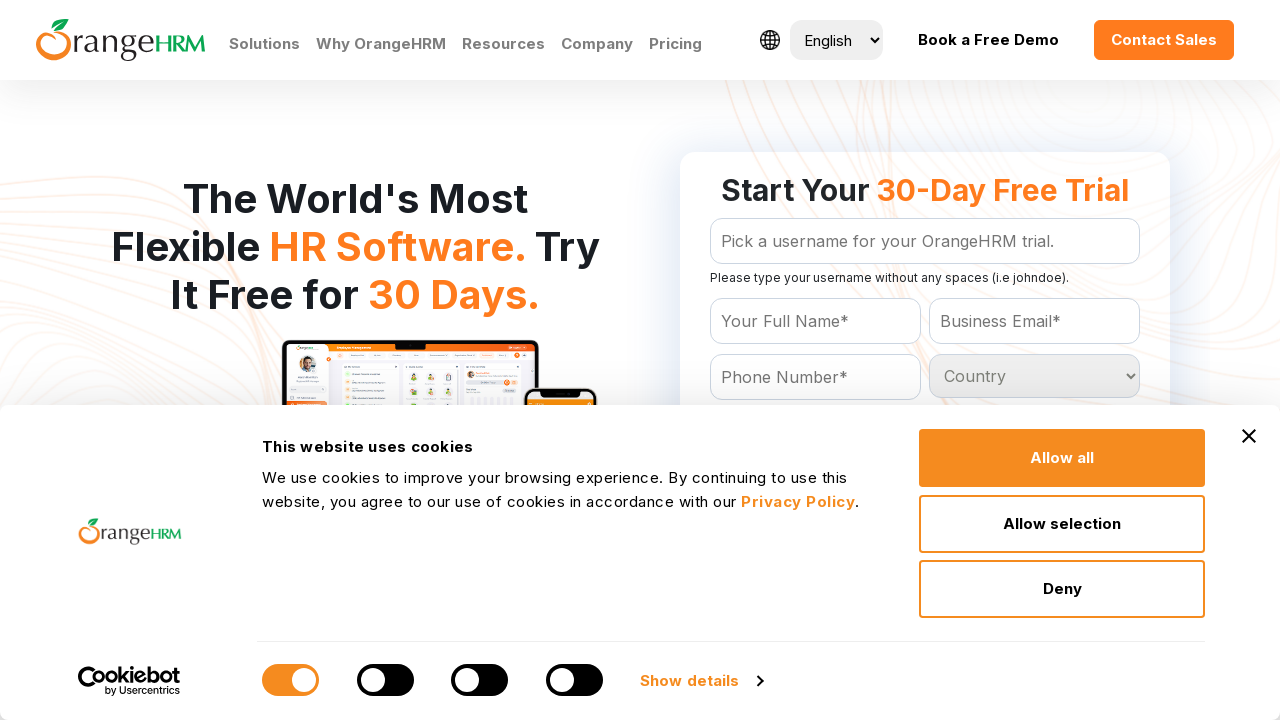

Navigated to OrangeHRM 30-day trial page
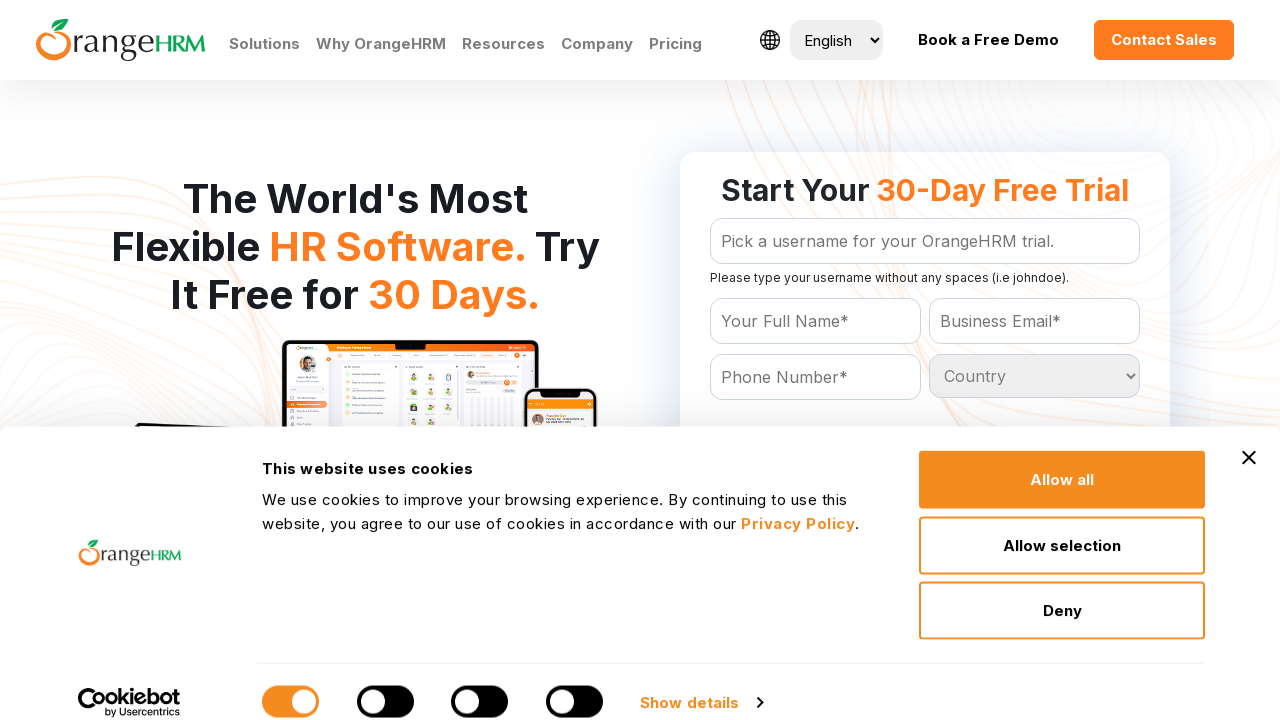

Located form fields with selector .text11
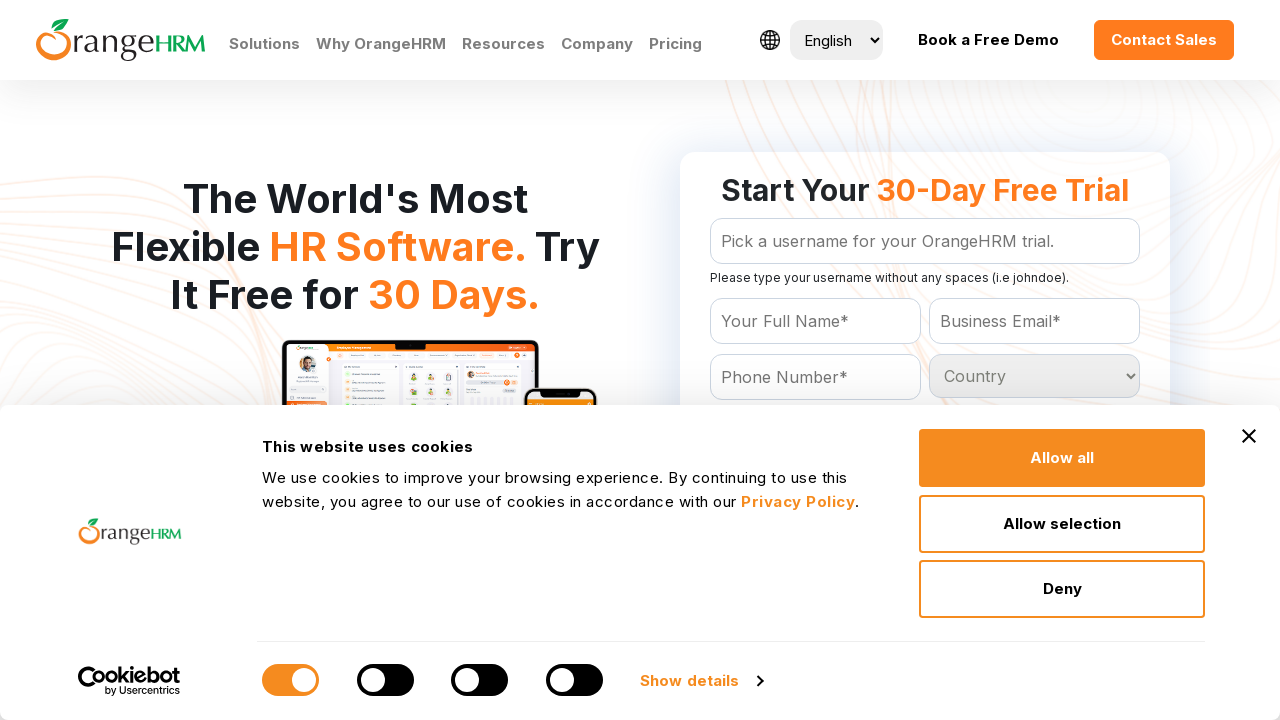

Counted 0 form fields
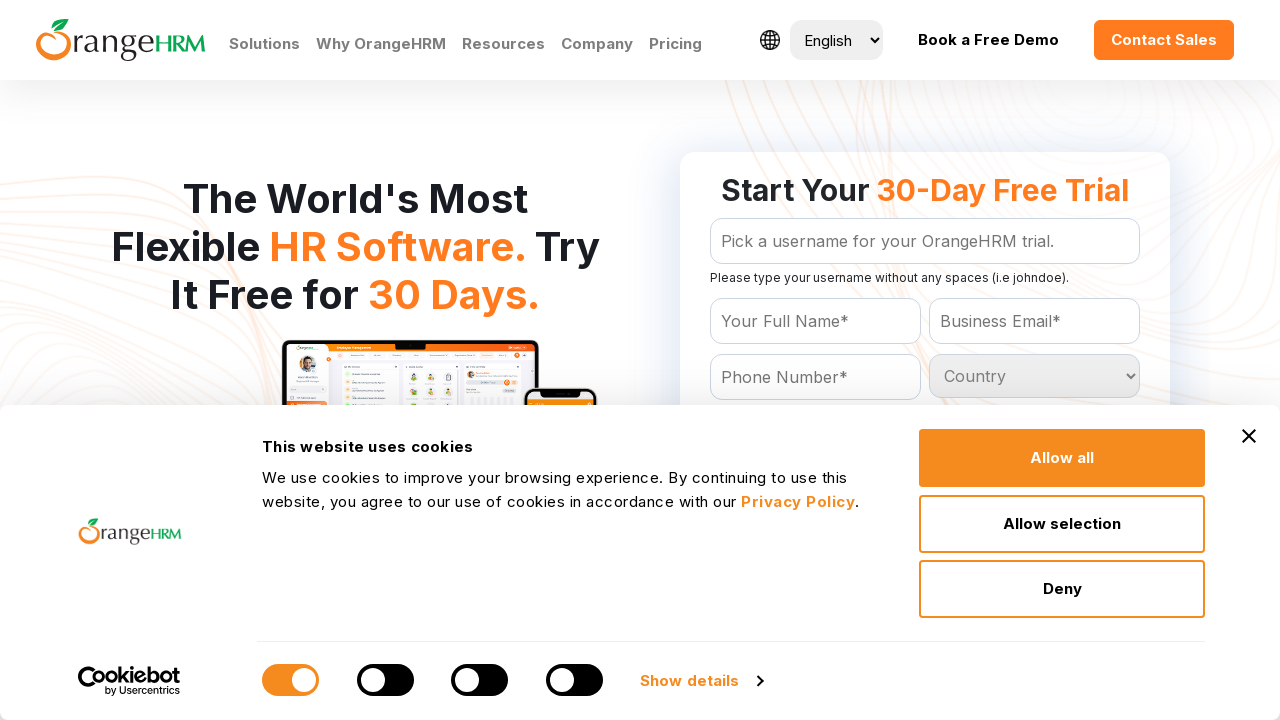

Verified form fields availability
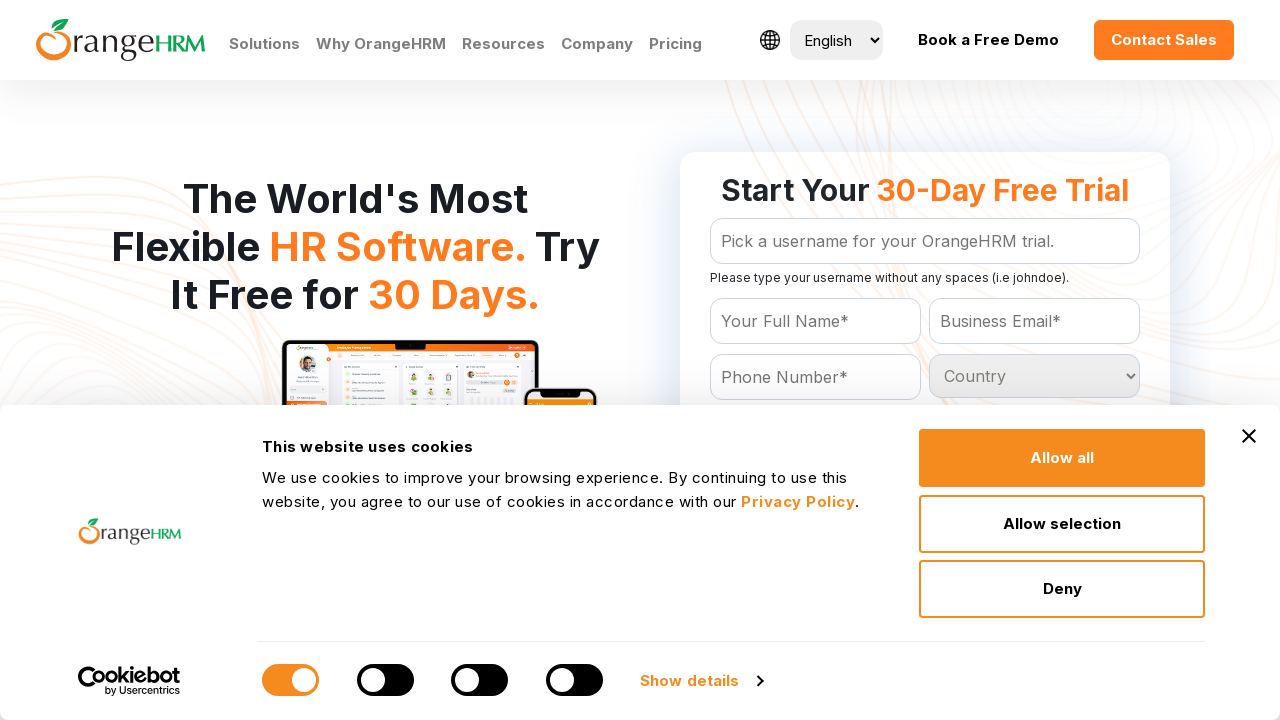

Located contact sales link with text selector
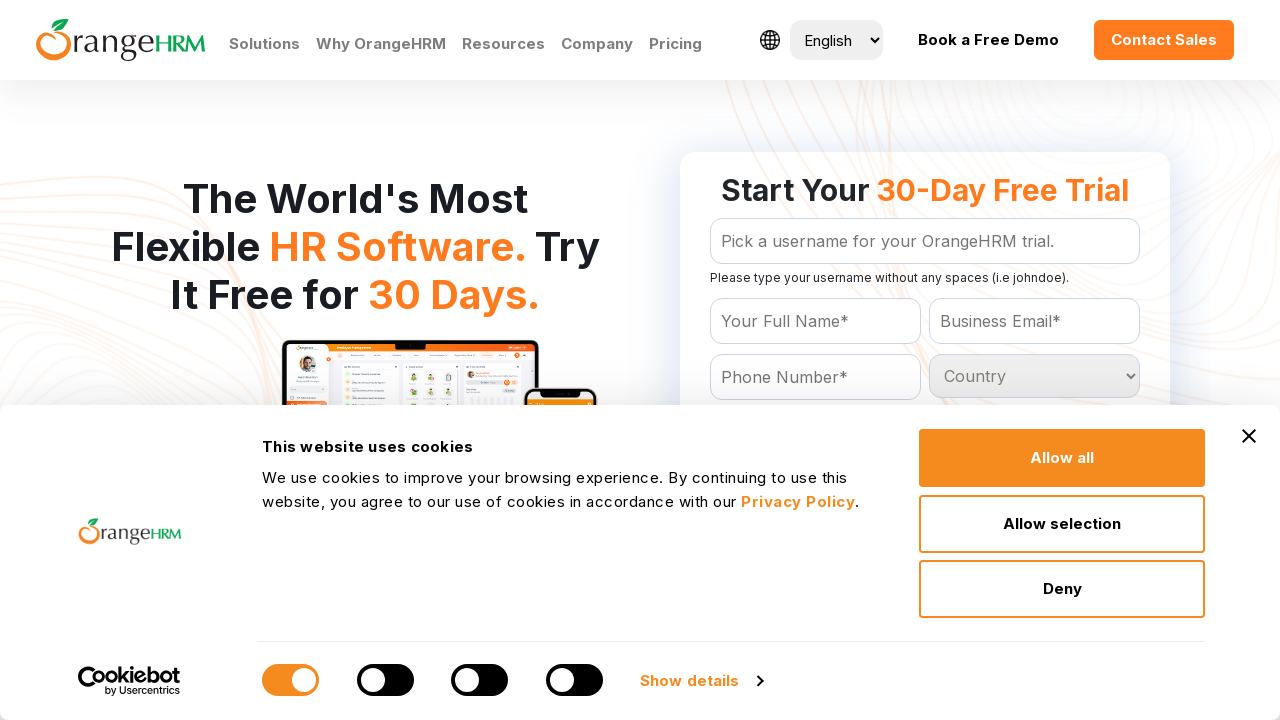

Checked contact sales link presence
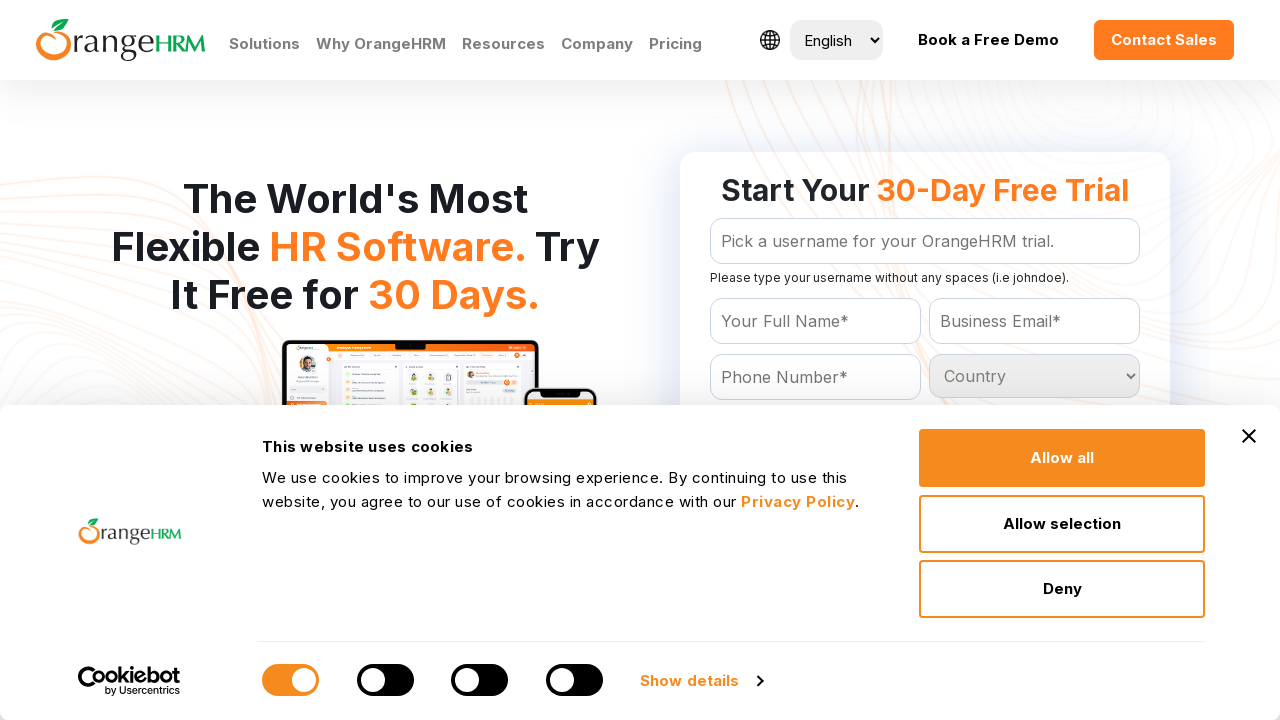

Found 3 contact sales link element(s)
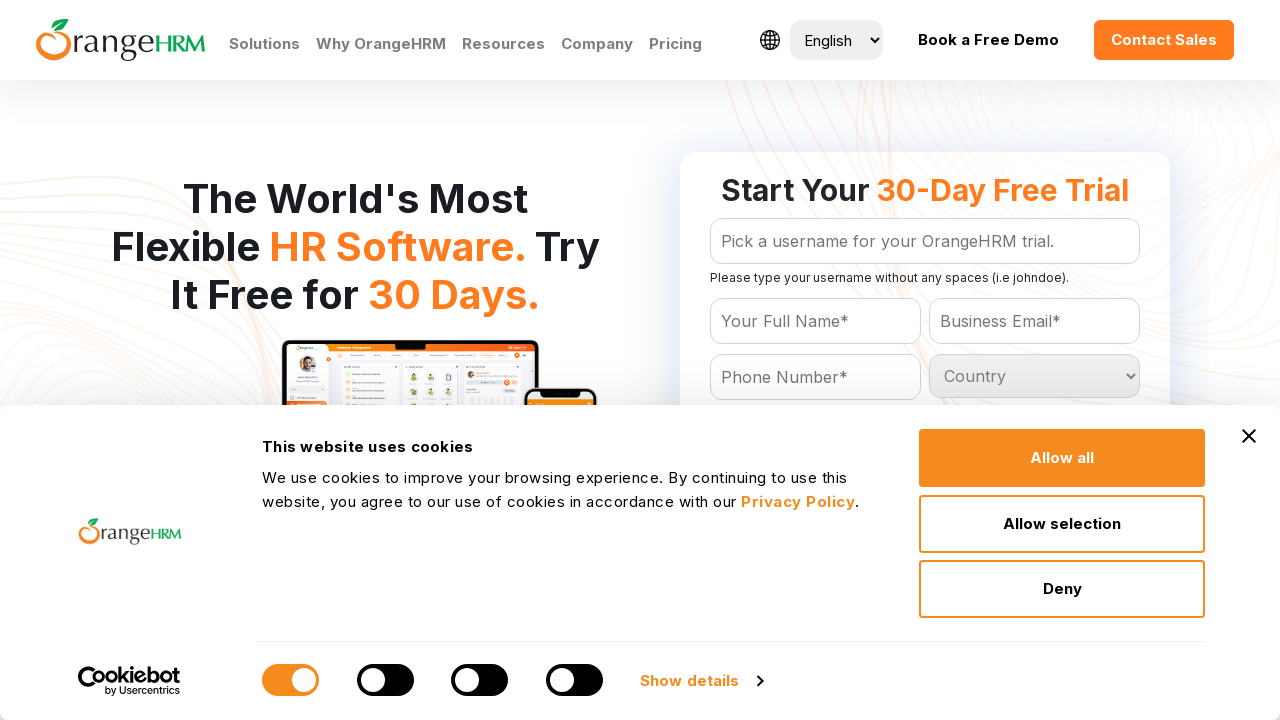

Completed element verification - test finished
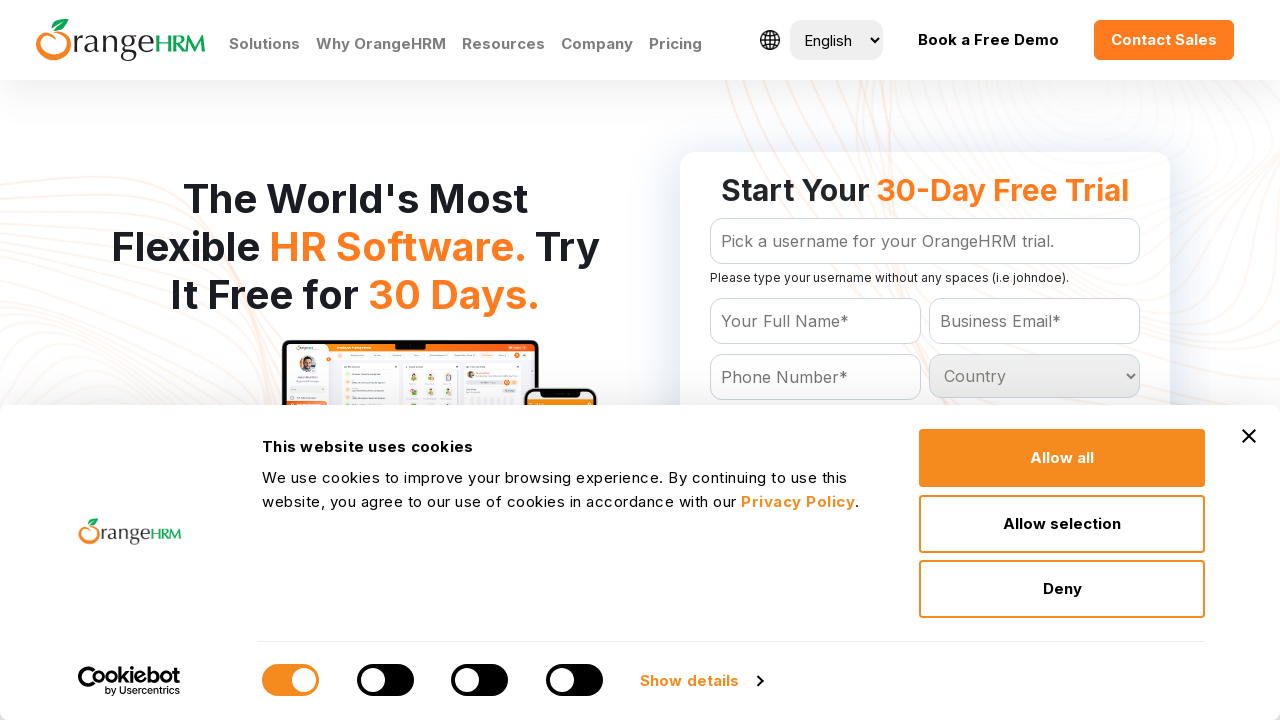

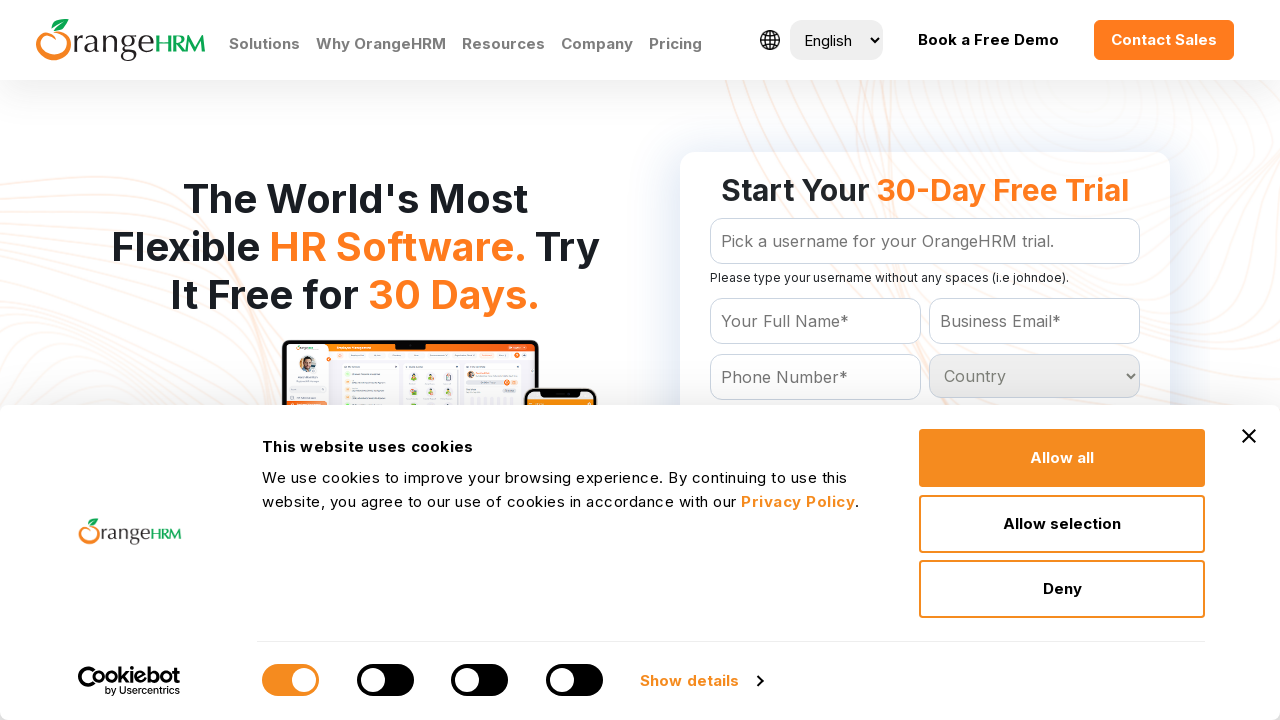